Tests drag and drop functionality by dragging multiple circle elements to a target area

Starting URL: https://practice.expandtesting.com/drag-and-drop-circles

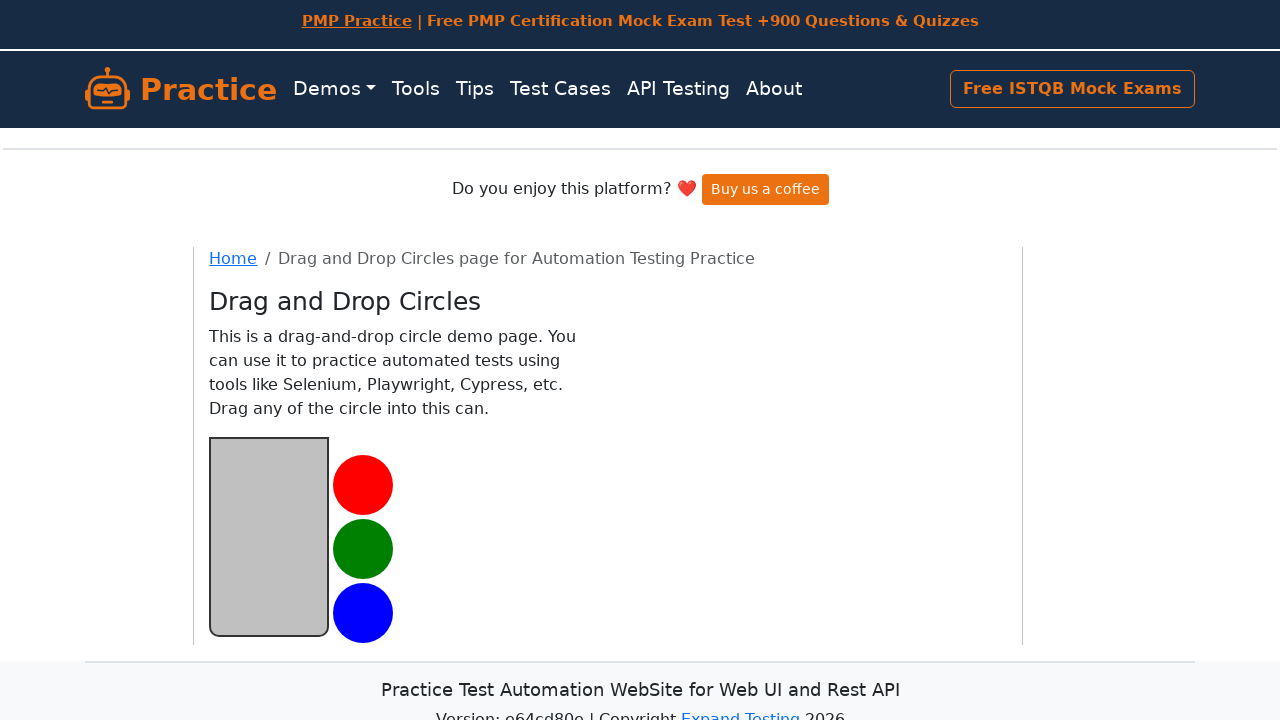

Located the target drop zone element
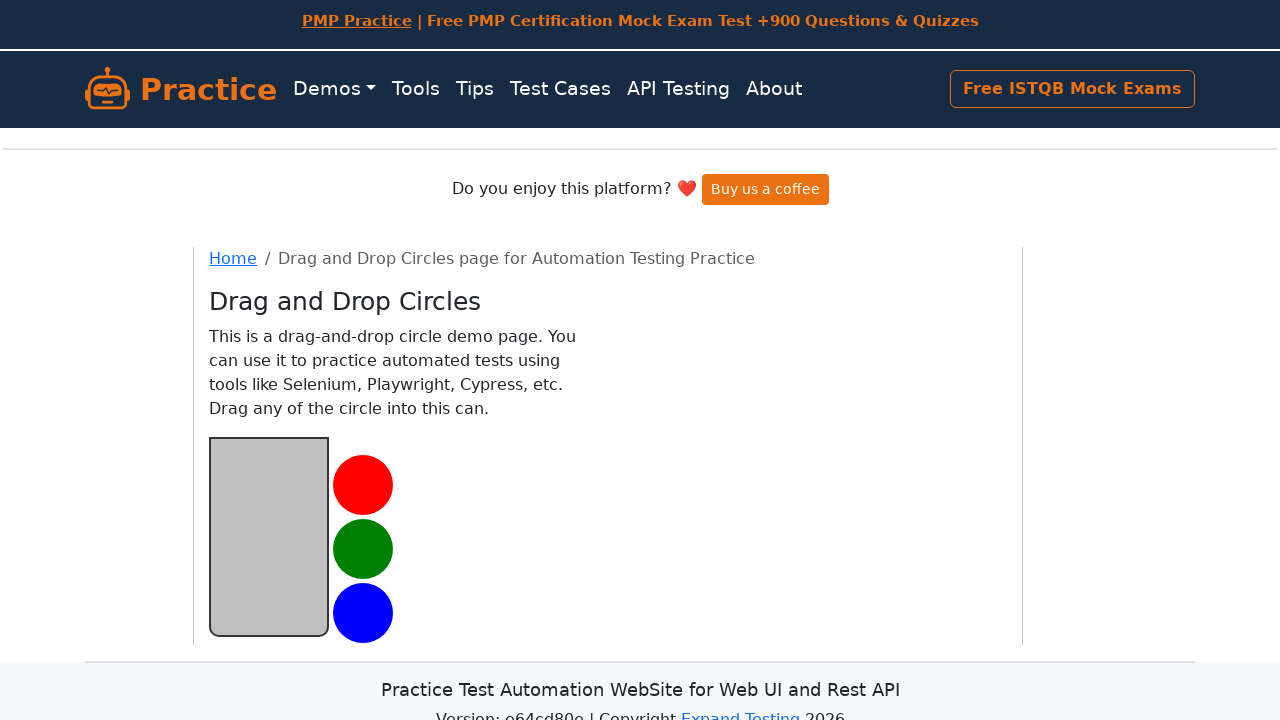

Located all draggable circle elements
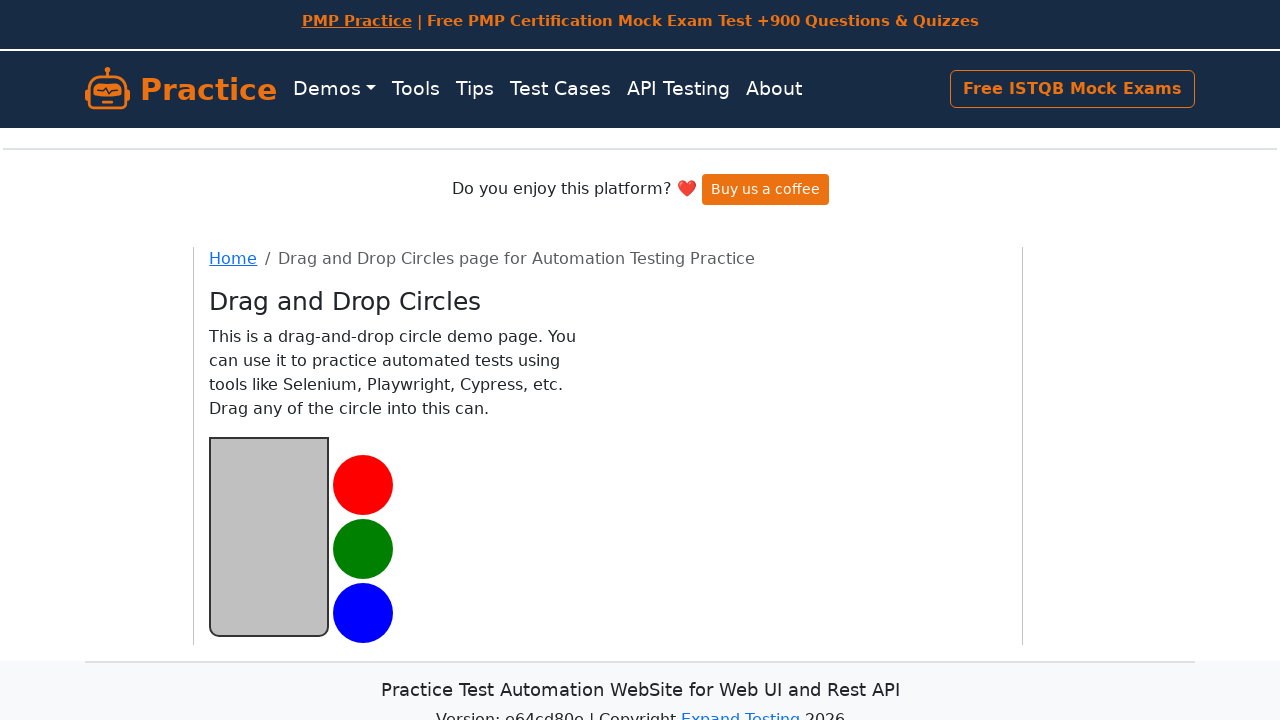

Found 3 draggable elements to drag
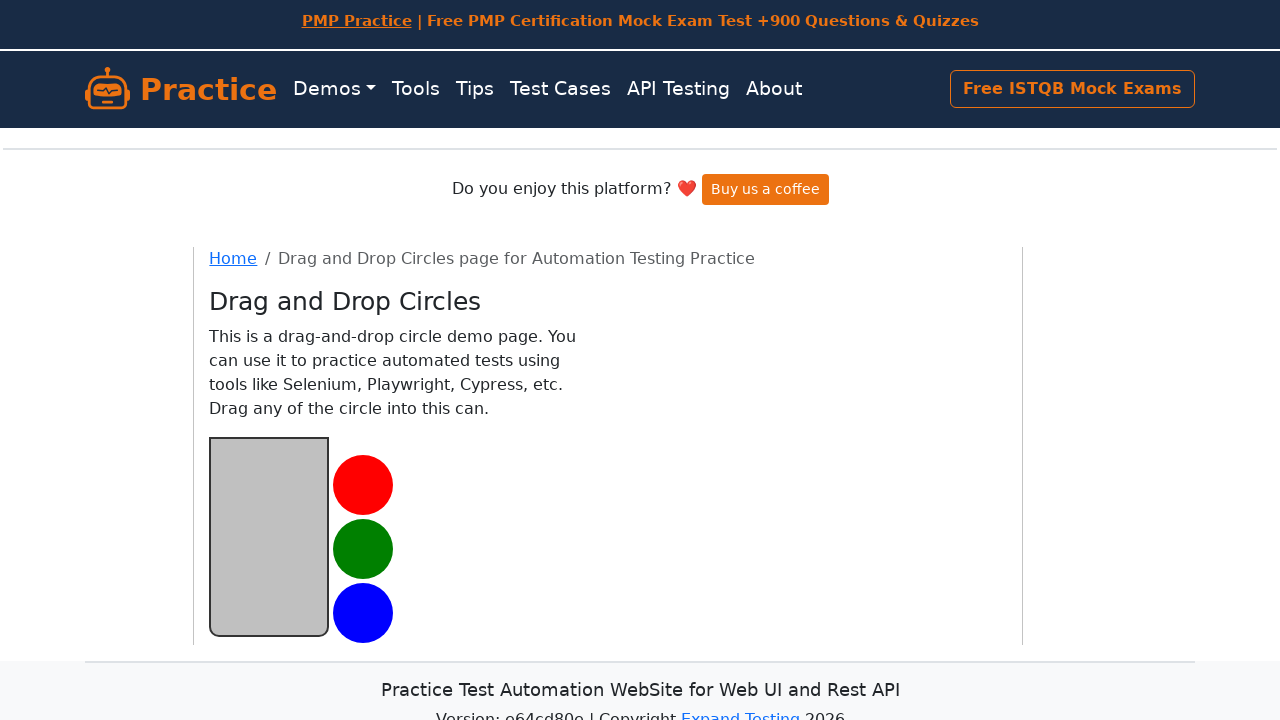

Dragged circle 1 of 3 to the target area at (269, 536)
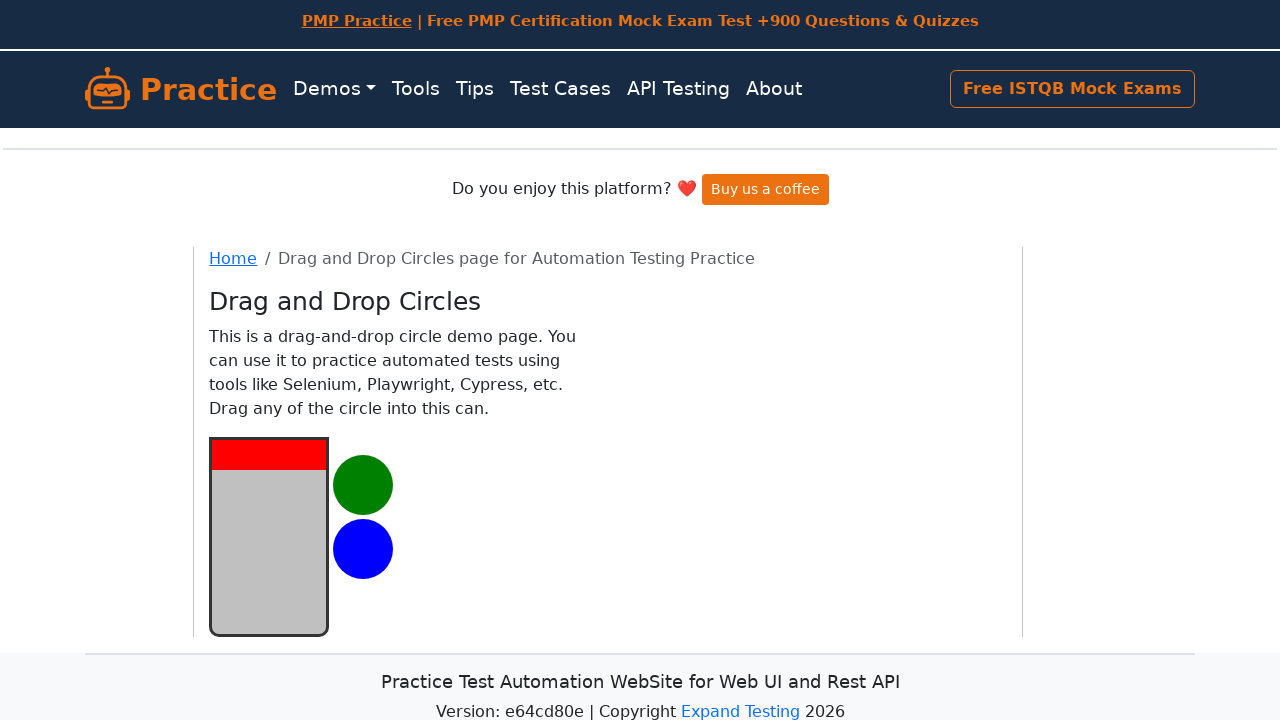

Dragged circle 2 of 3 to the target area at (269, 536)
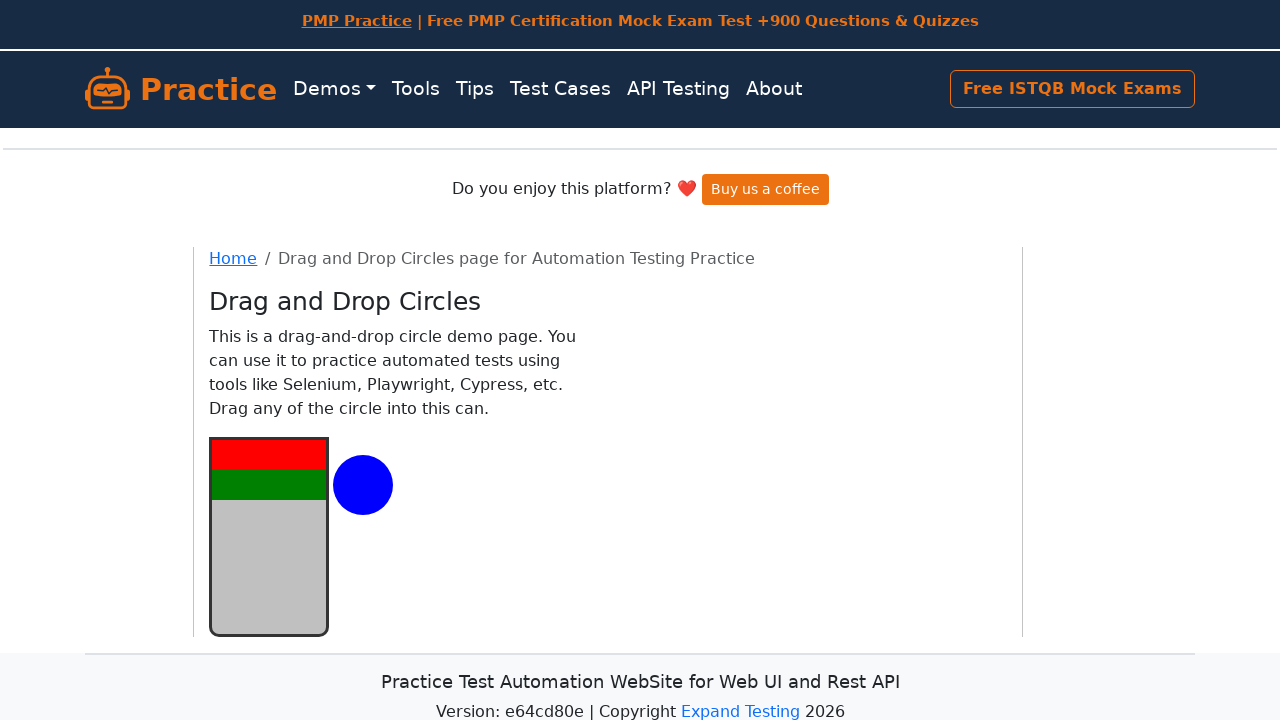

Dragged circle 3 of 3 to the target area at (269, 536)
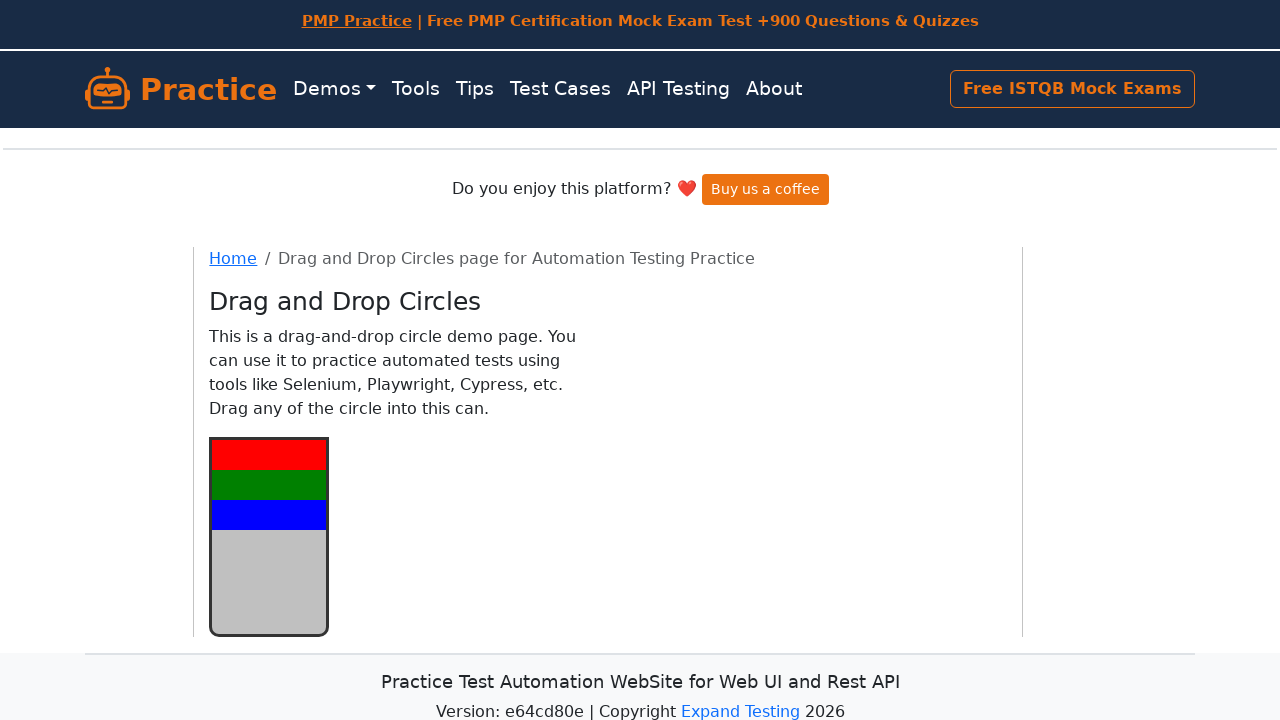

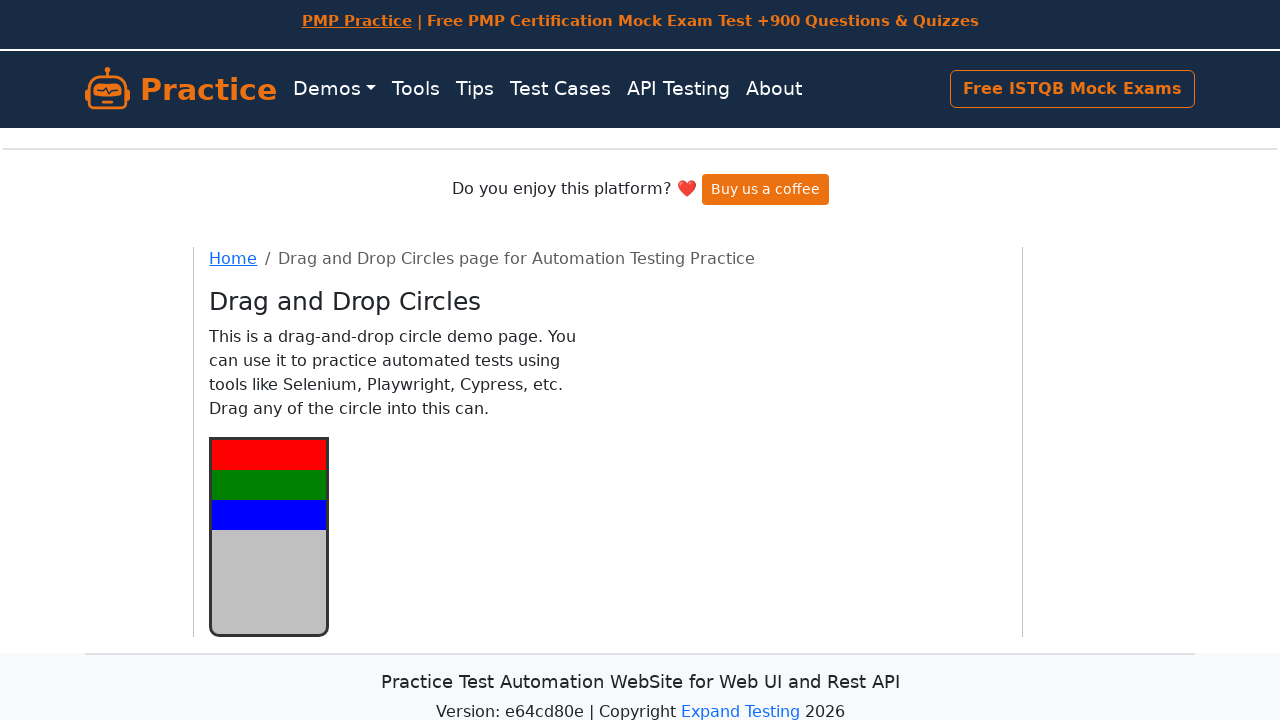